Tests that todo data persists after page reload including completed state

Starting URL: https://demo.playwright.dev/todomvc

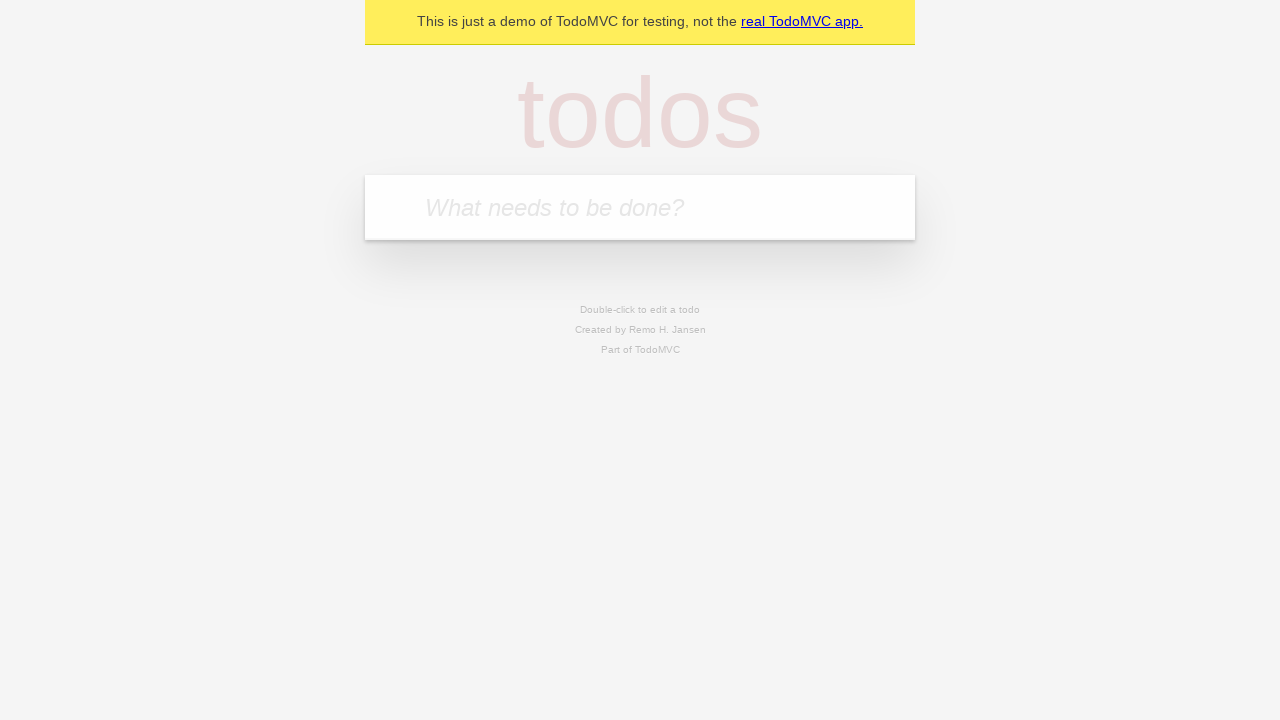

Located the 'What needs to be done?' input field
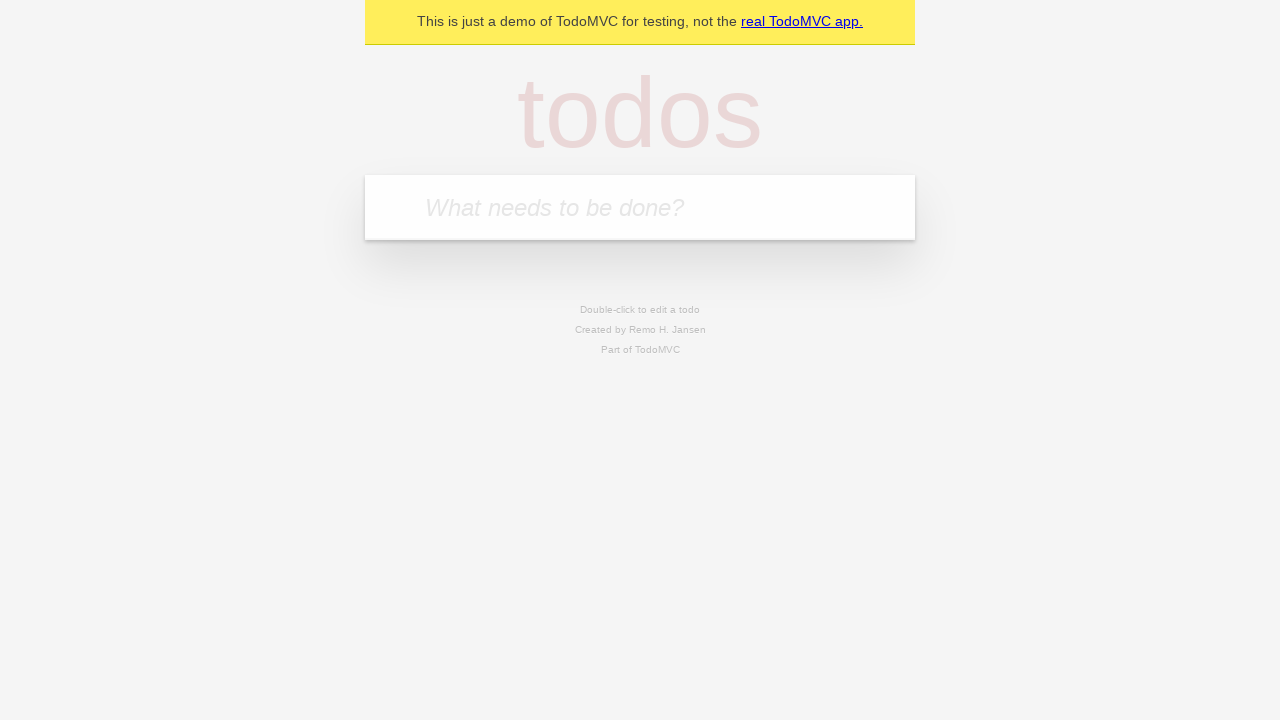

Filled todo input with 'buy some cheese' on internal:attr=[placeholder="What needs to be done?"i]
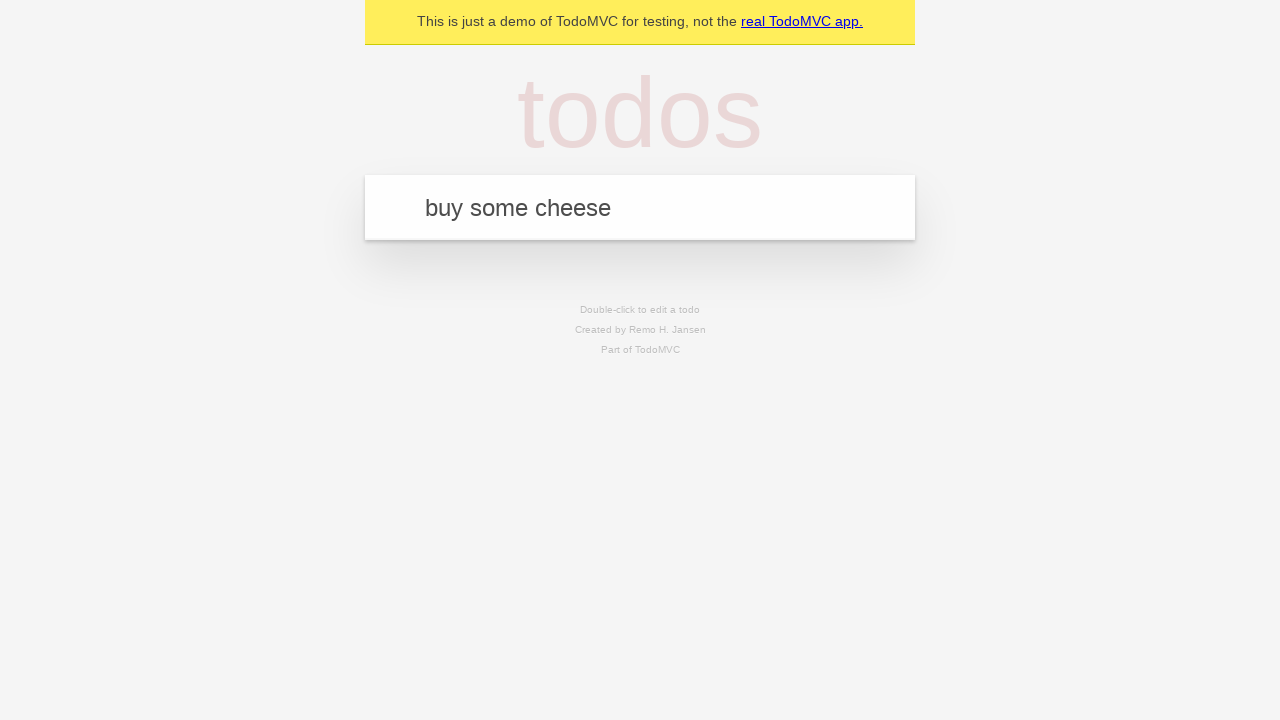

Pressed Enter to create todo 'buy some cheese' on internal:attr=[placeholder="What needs to be done?"i]
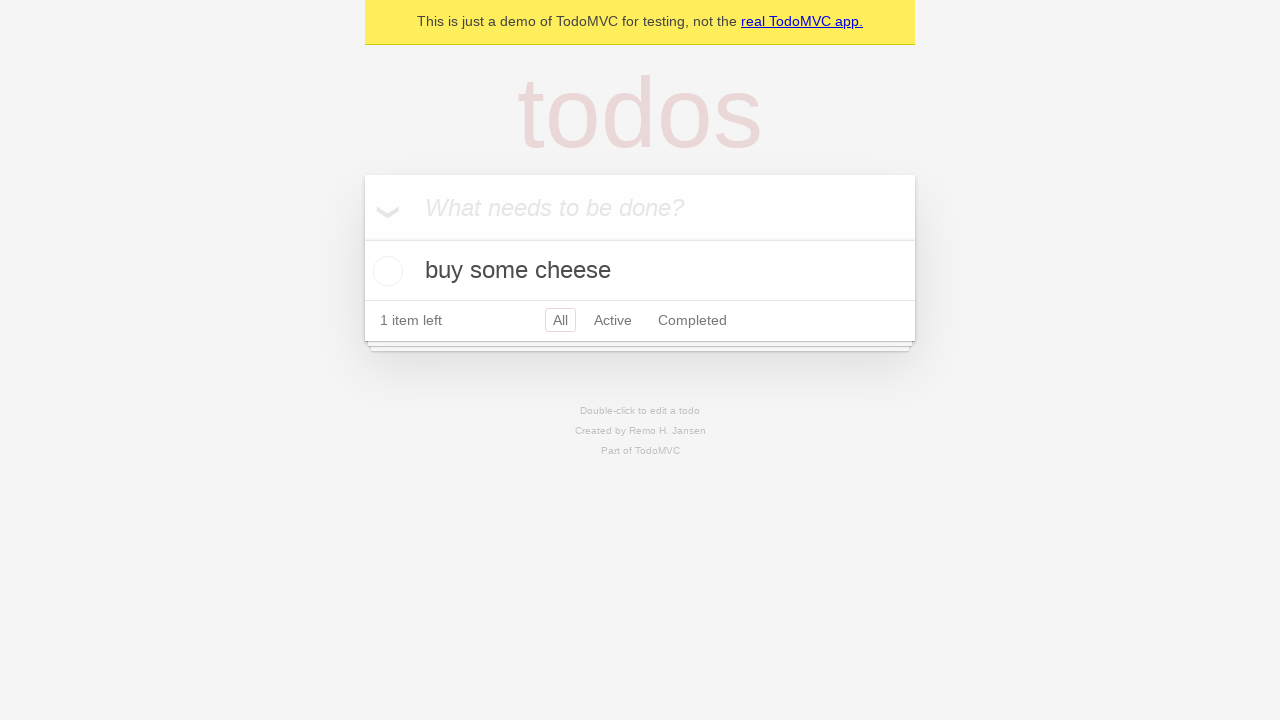

Filled todo input with 'feed the cat' on internal:attr=[placeholder="What needs to be done?"i]
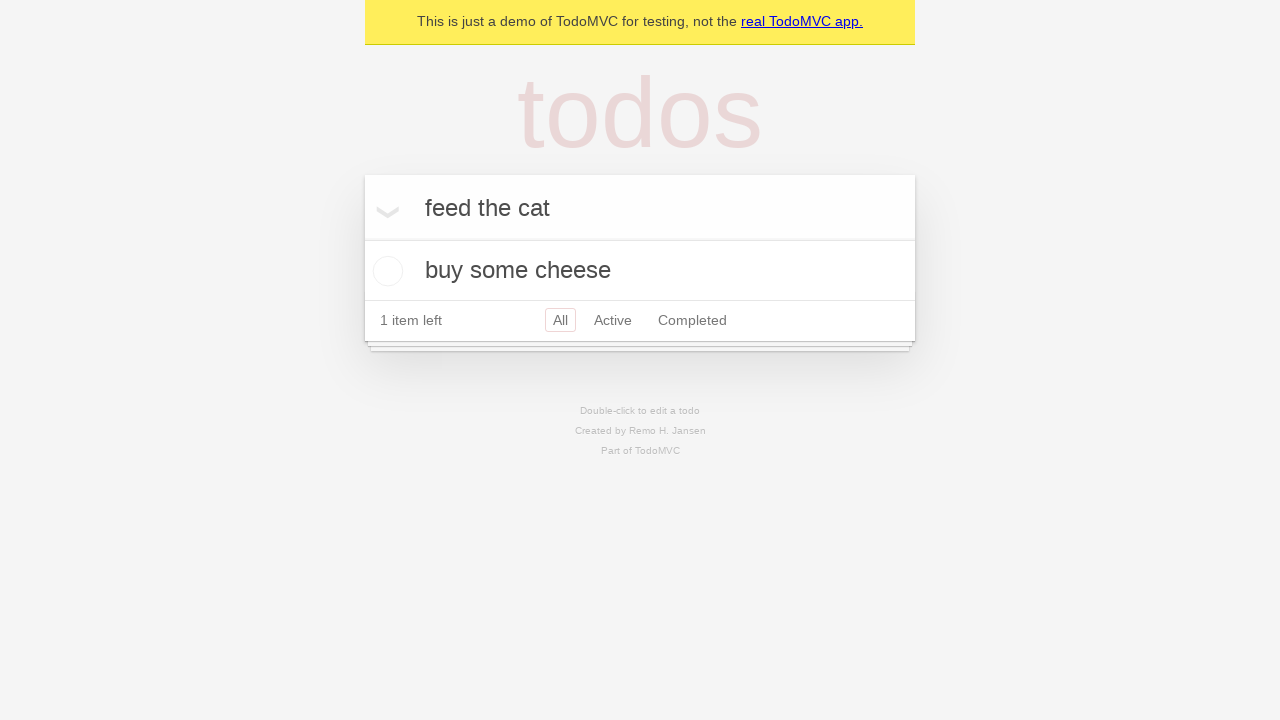

Pressed Enter to create todo 'feed the cat' on internal:attr=[placeholder="What needs to be done?"i]
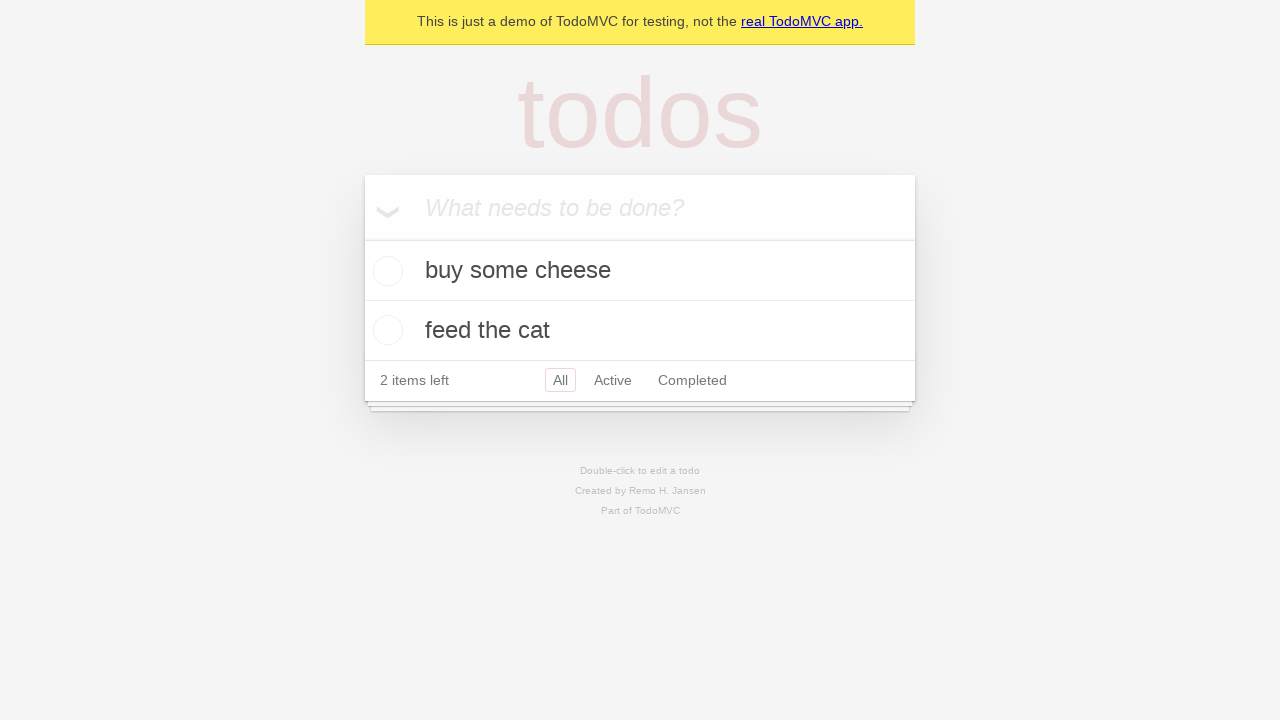

Waited for 2 todo items to load
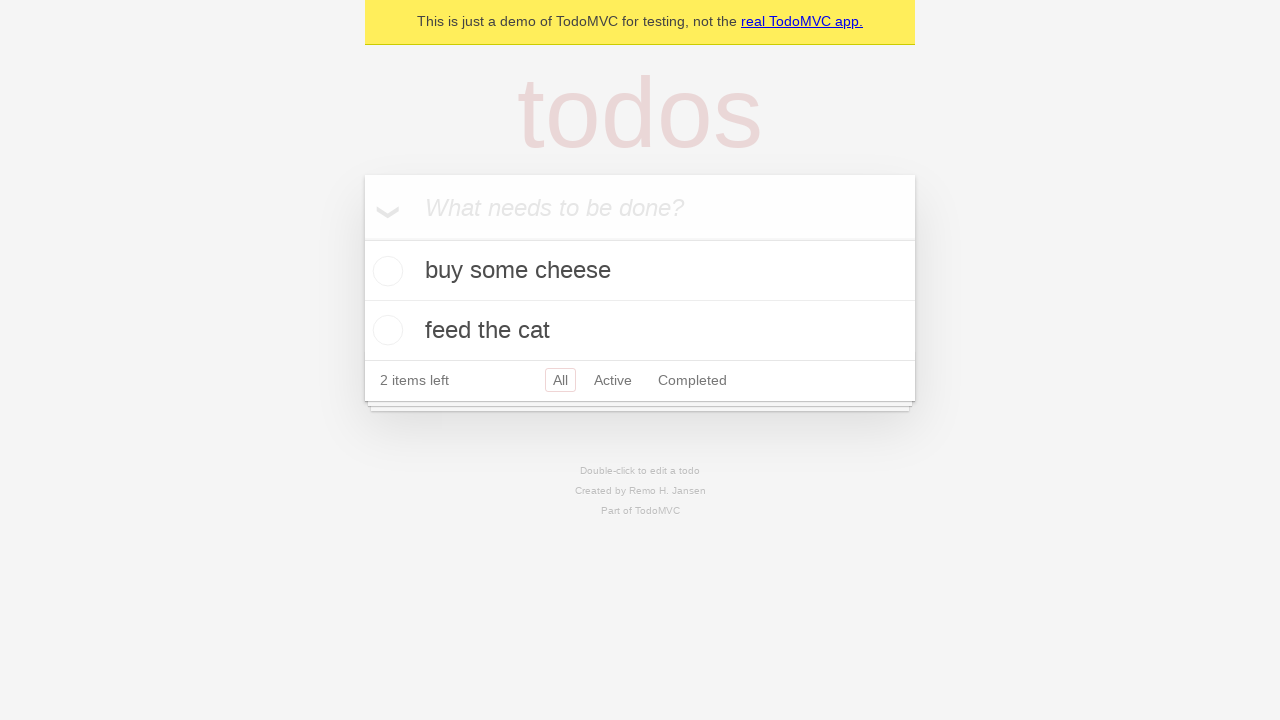

Located all todo items
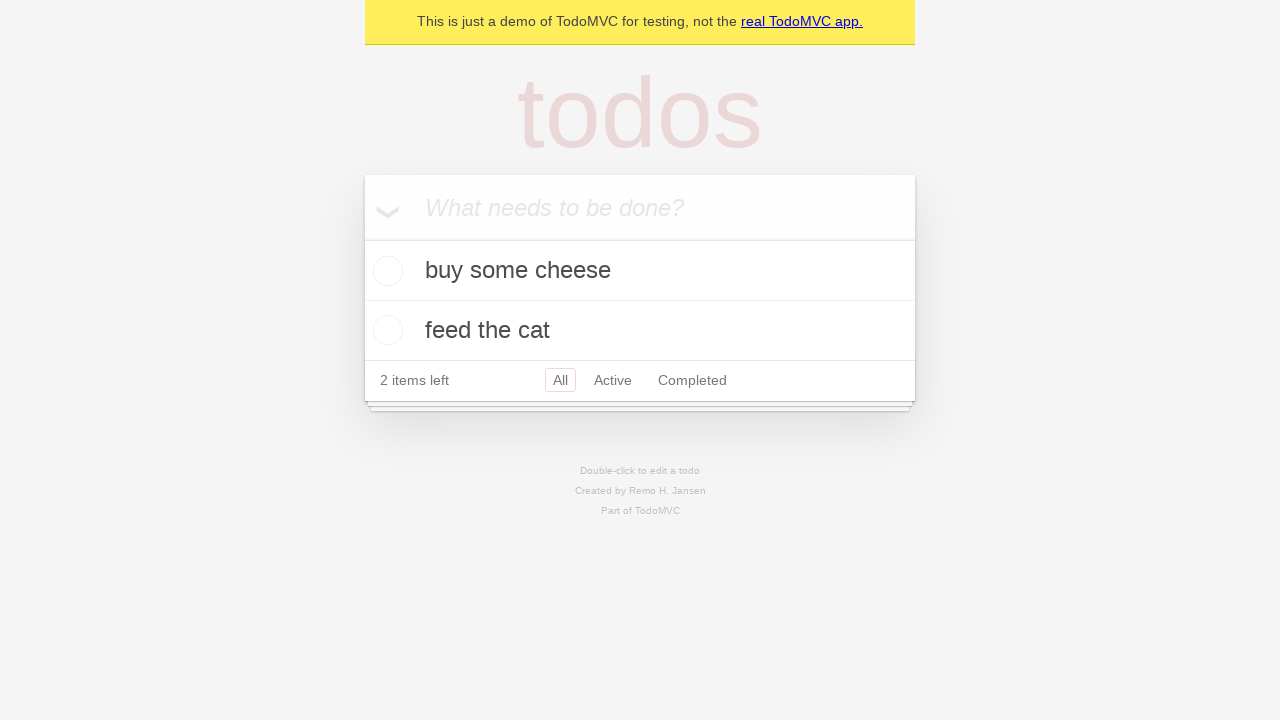

Located checkbox for first todo
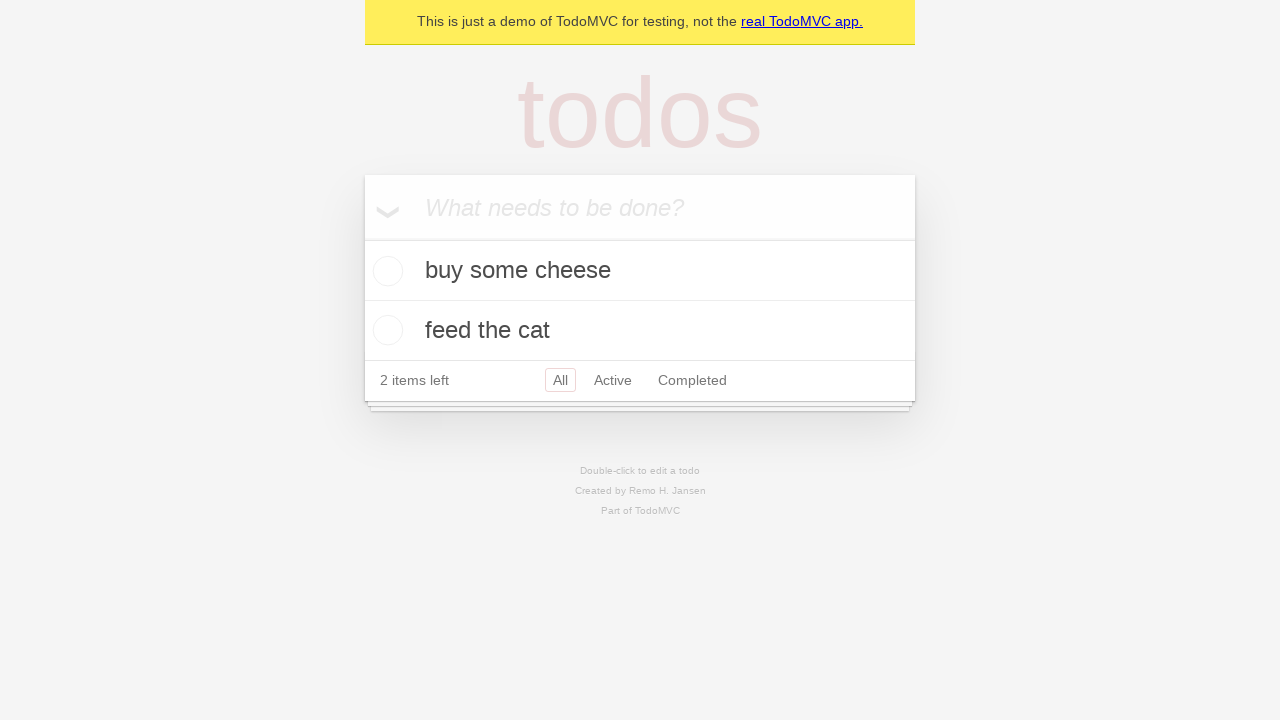

Checked the first todo item at (385, 271) on internal:testid=[data-testid="todo-item"s] >> nth=0 >> internal:role=checkbox
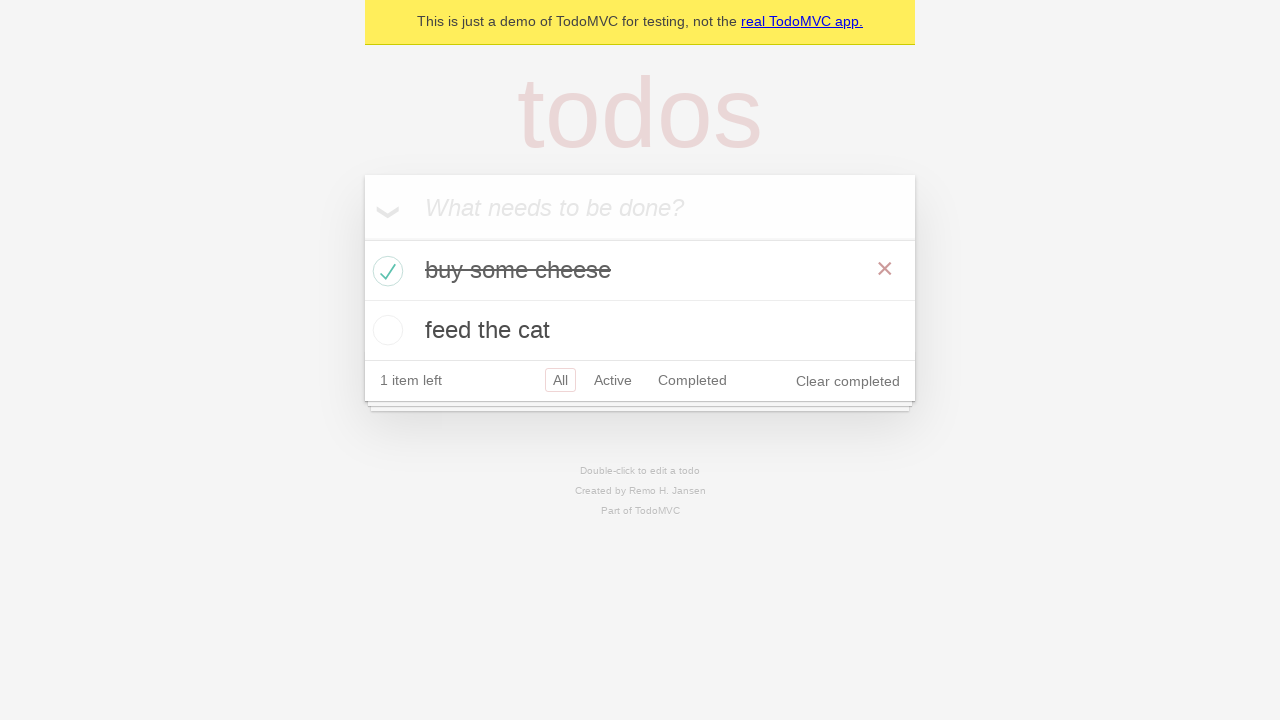

Reloaded the page to test data persistence
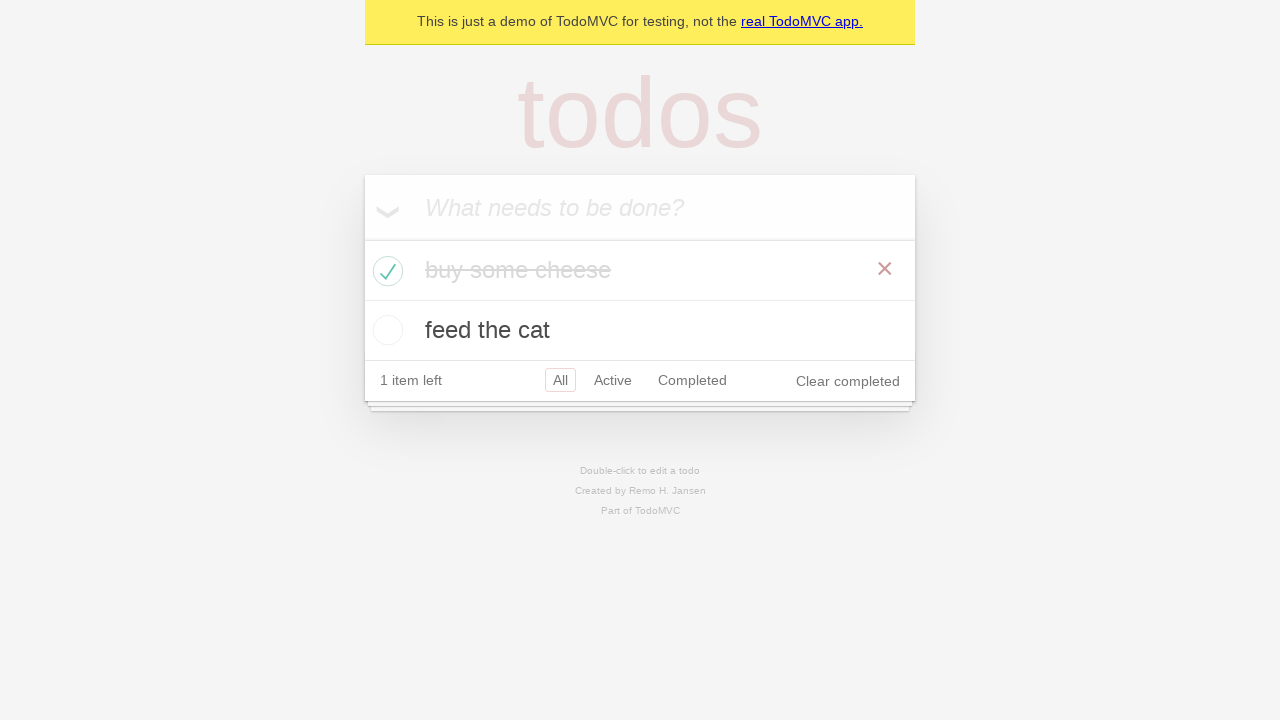

Waited for todo items to appear after page reload
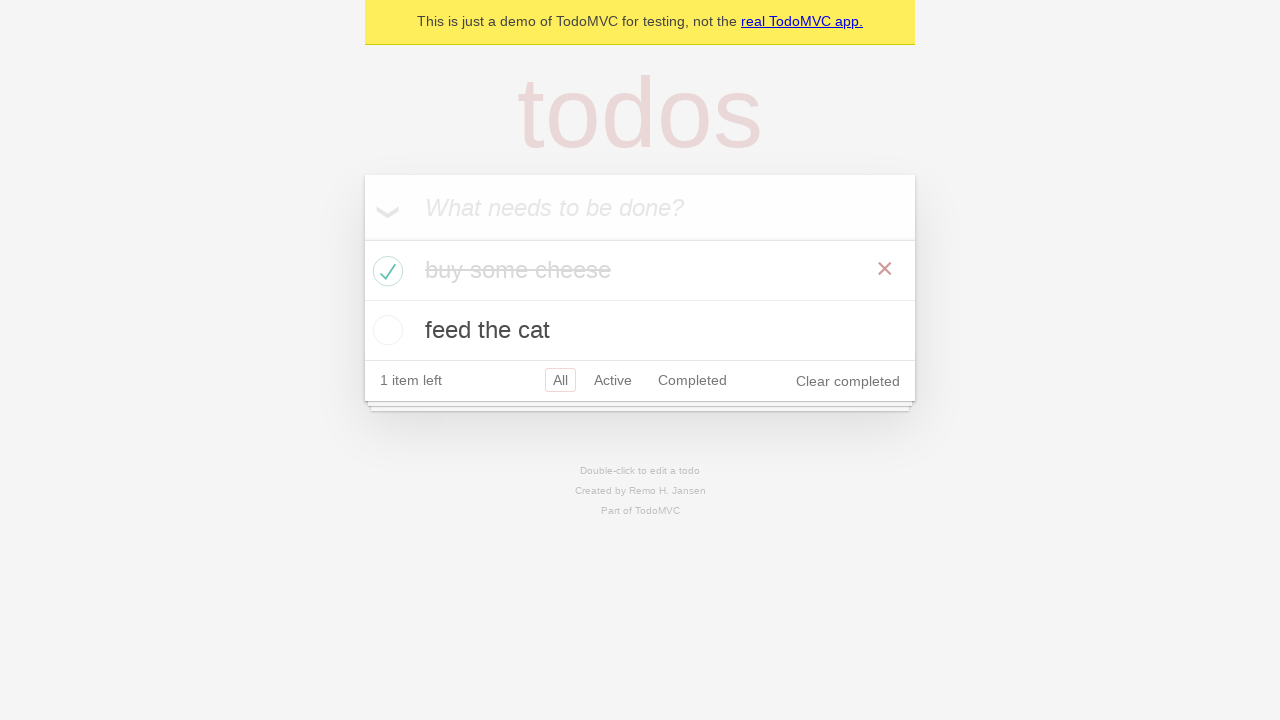

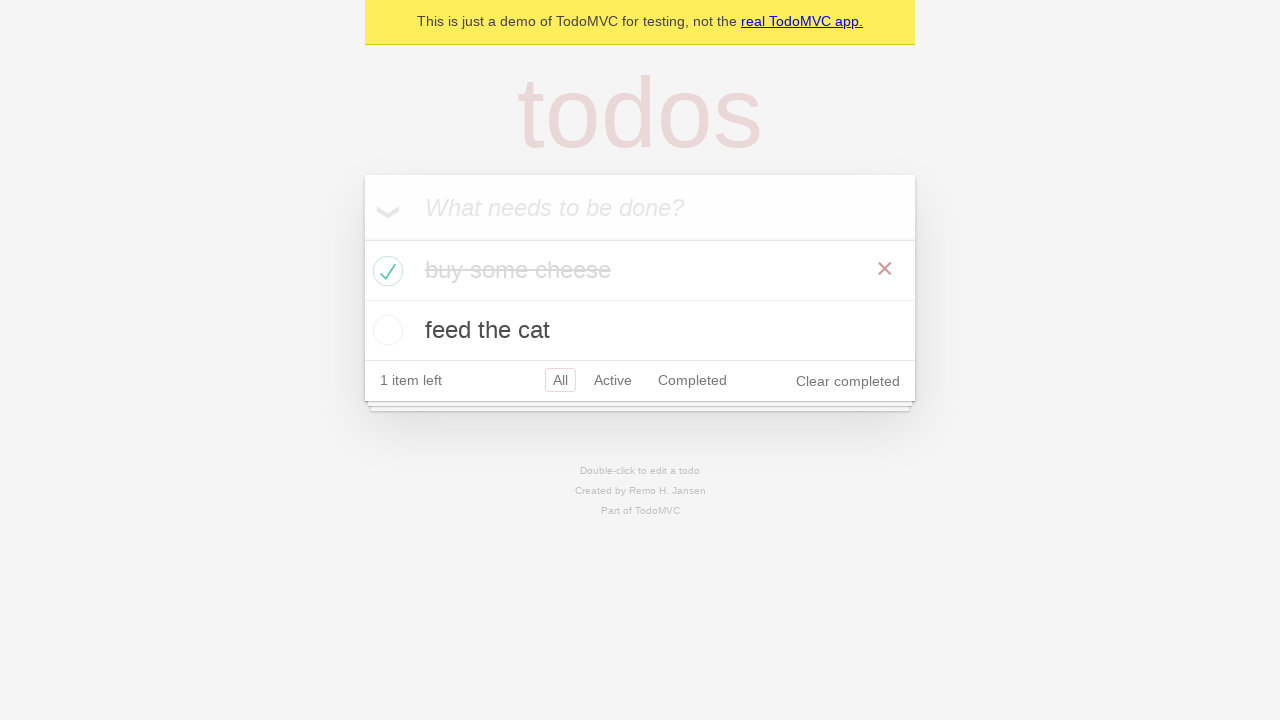